Tests removing an element by first adding one, then clicking Delete and verifying it disappears

Starting URL: https://the-internet.herokuapp.com/add_remove_elements/

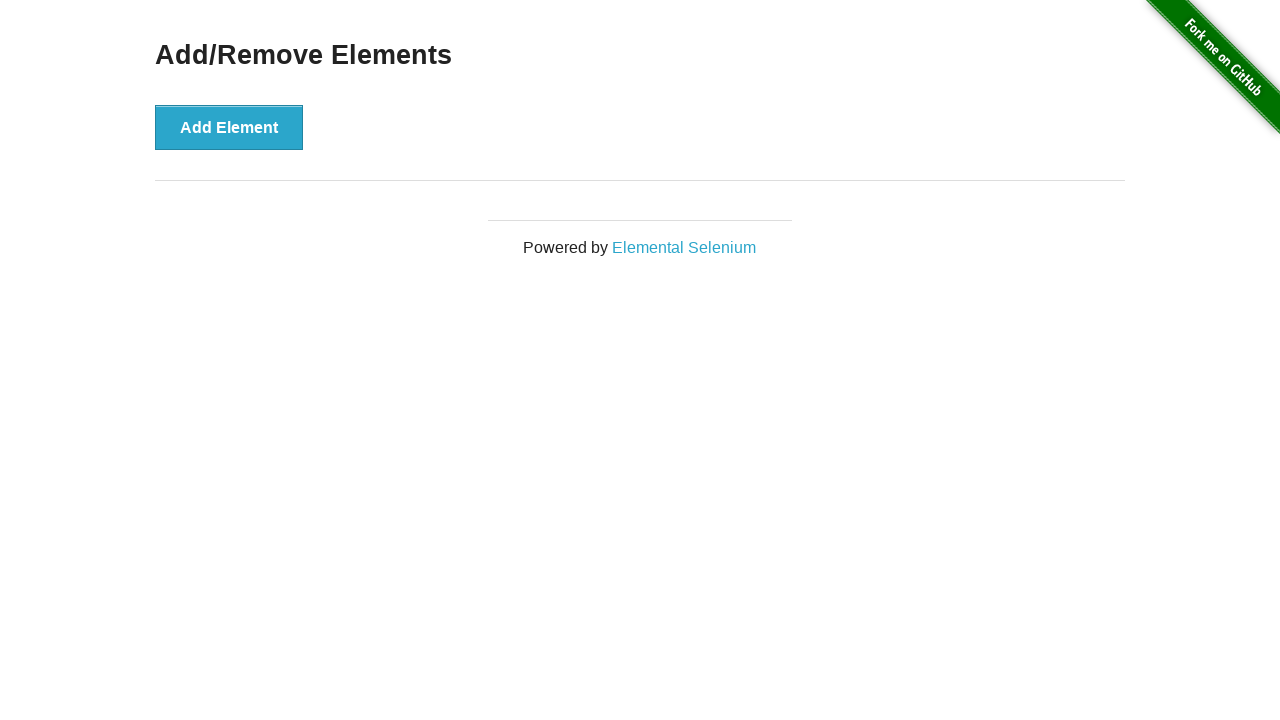

Clicked 'Add Element' button to create a deletable element at (229, 127) on internal:role=button[name="Add Element"i]
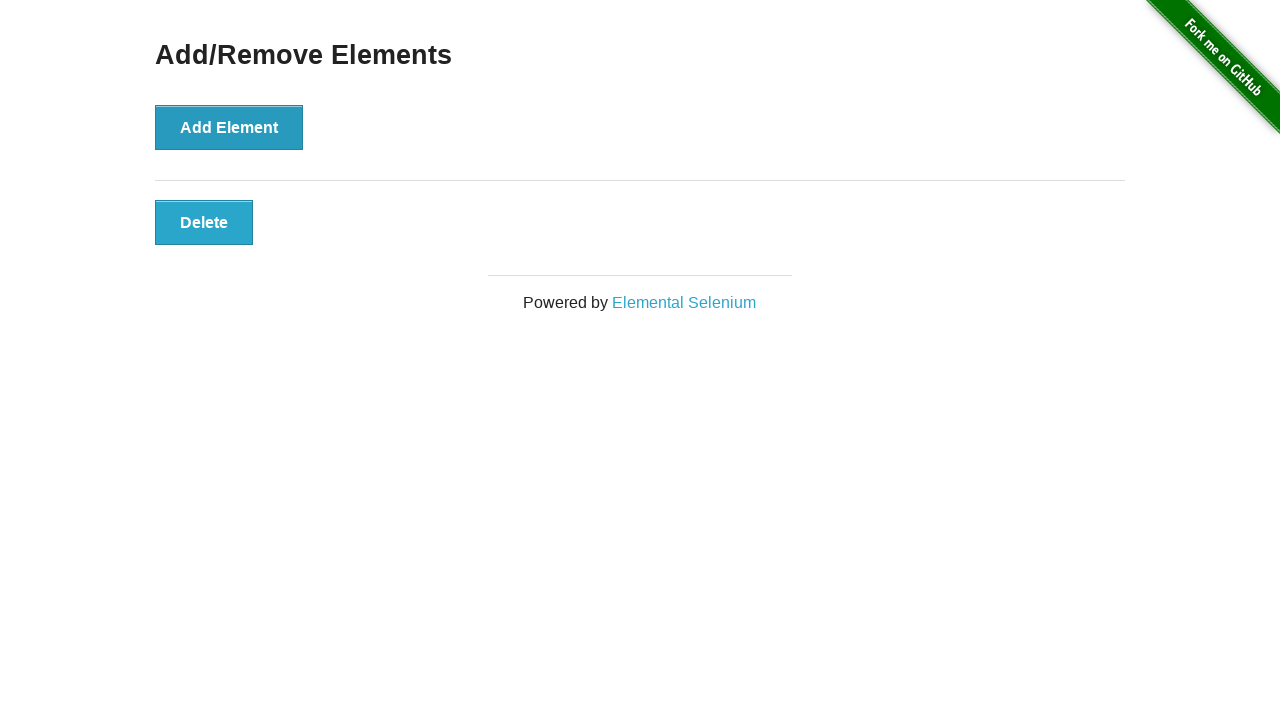

Located the Delete button
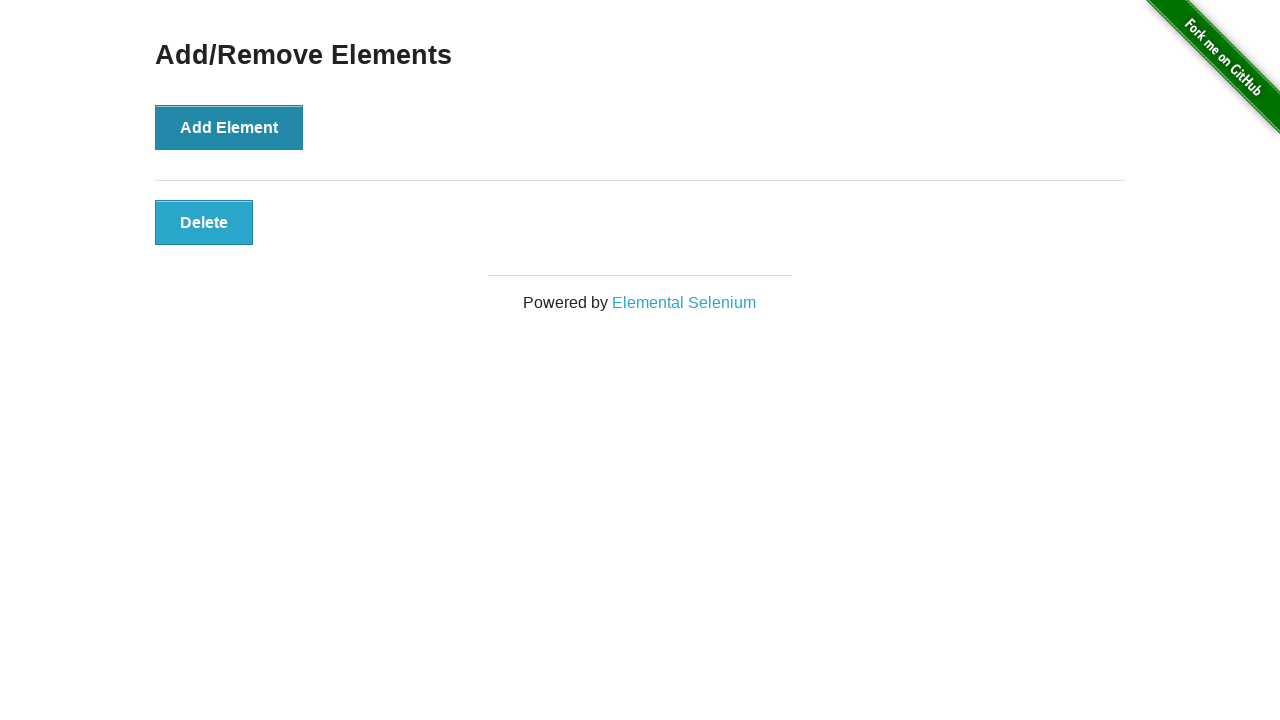

Clicked the Delete button to remove the element at (204, 222) on internal:role=button[name="Delete"i]
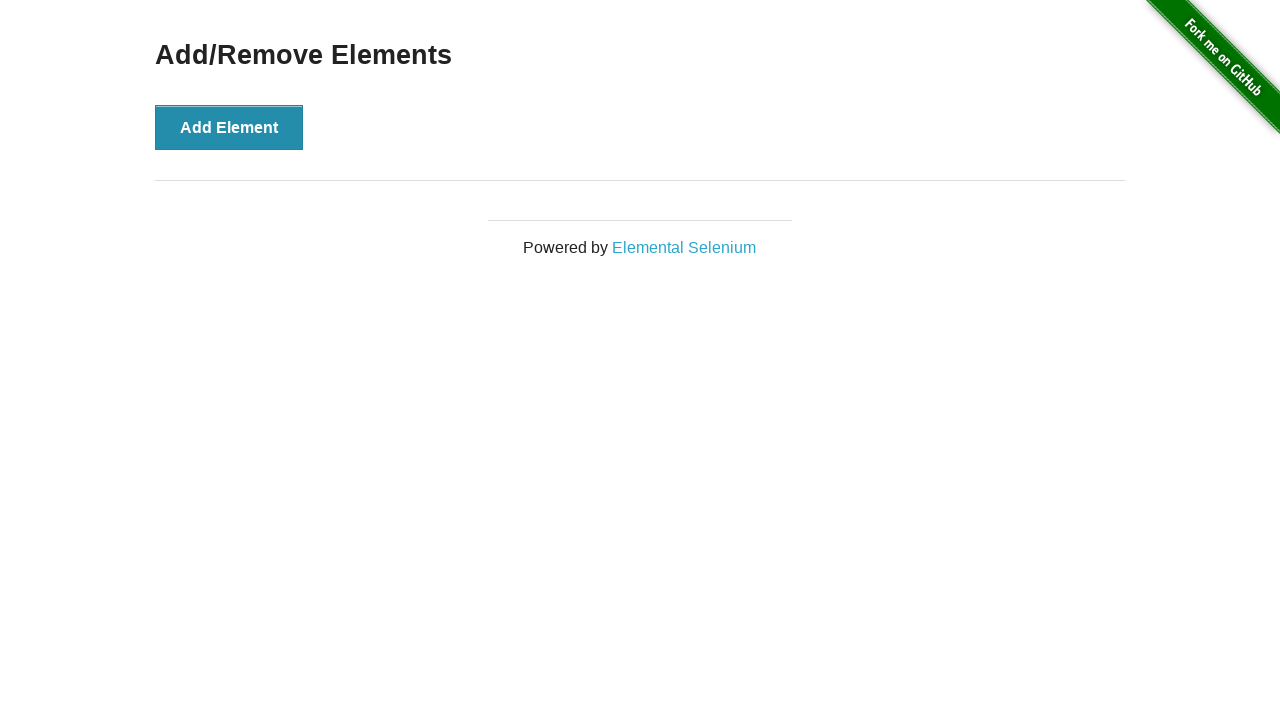

Verified that the Delete button has disappeared
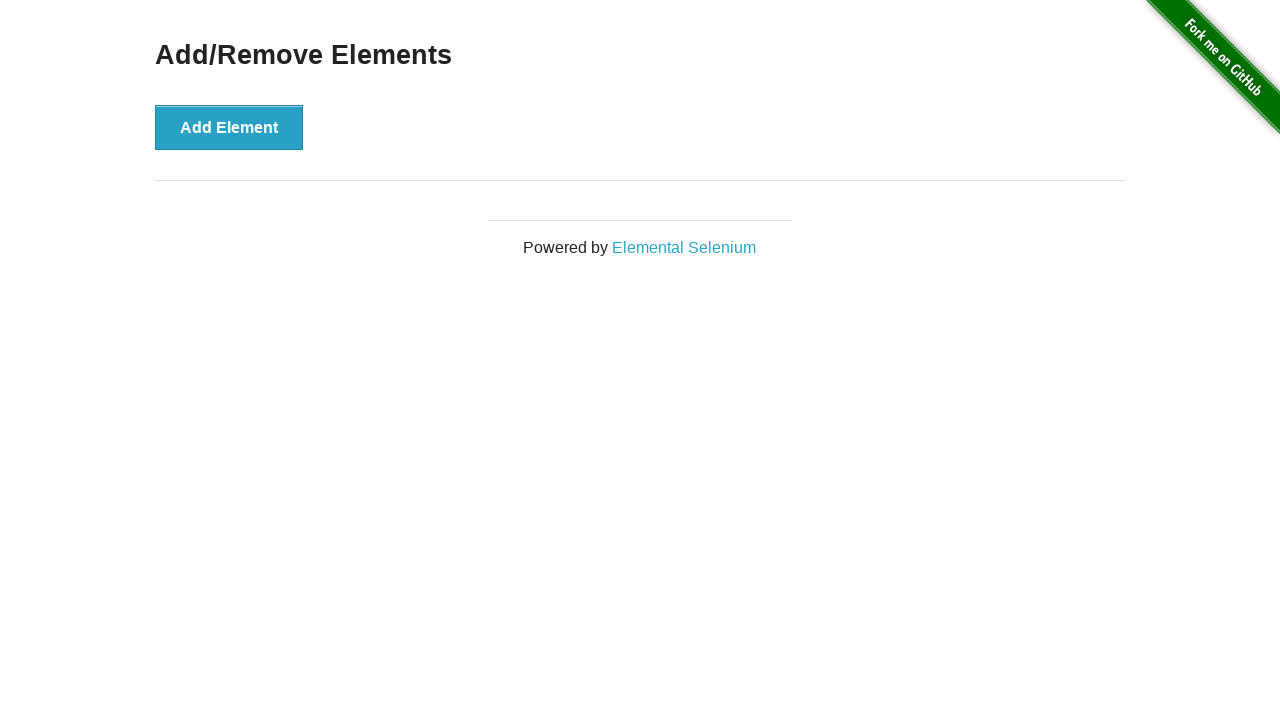

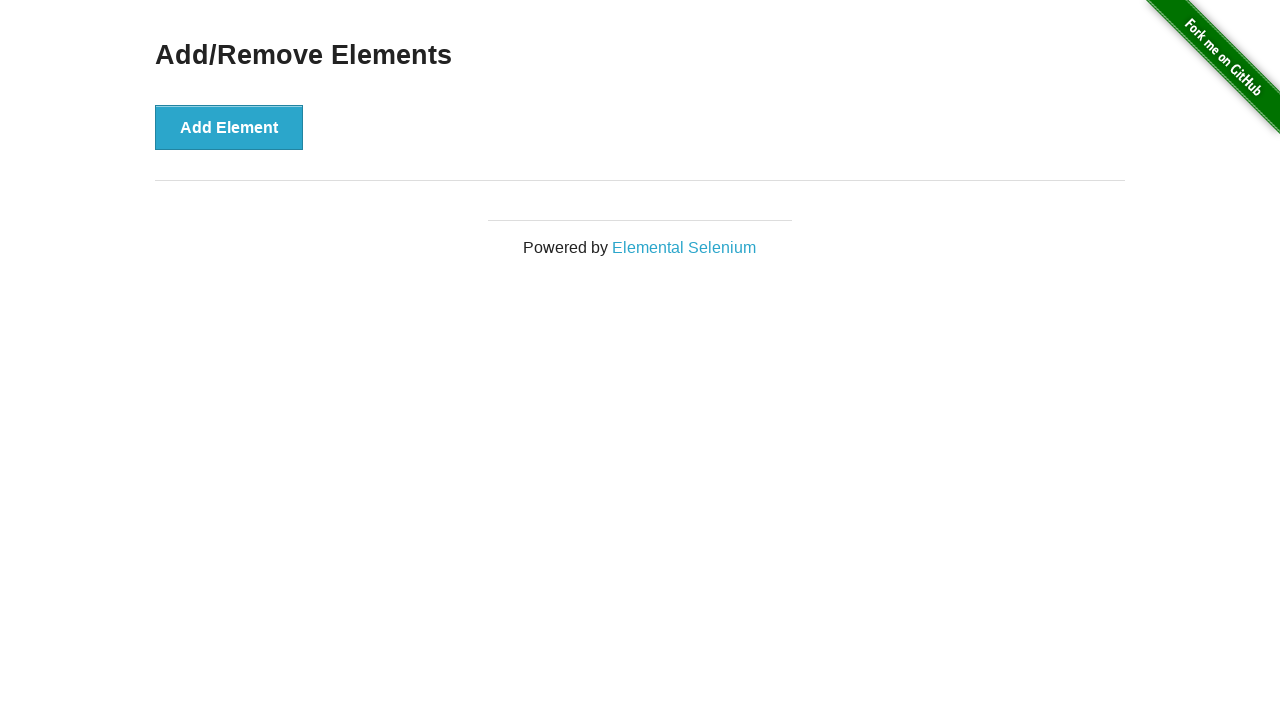